Tests the text box form on DemoQA using recorded locators, filling out name, email, and address fields, then submitting and verifying the output.

Starting URL: https://demoqa.com/

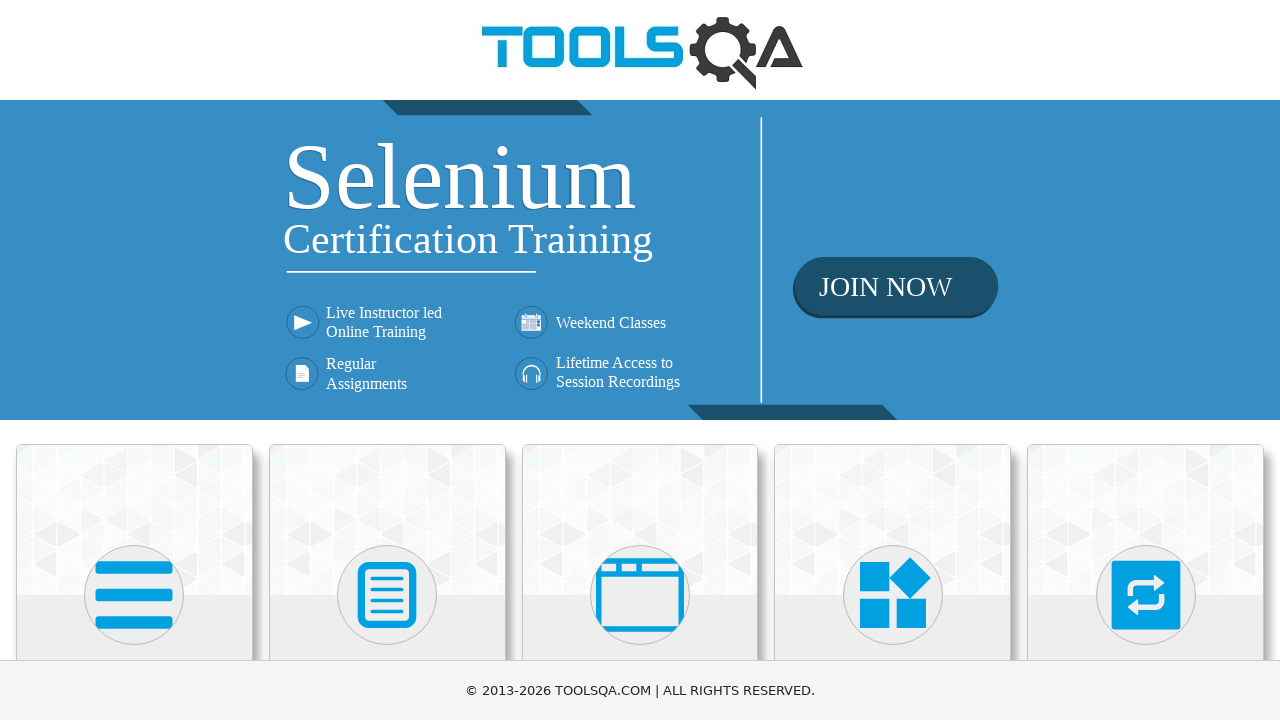

Clicked on Elements heading at (134, 360) on role=heading[name='Elements']
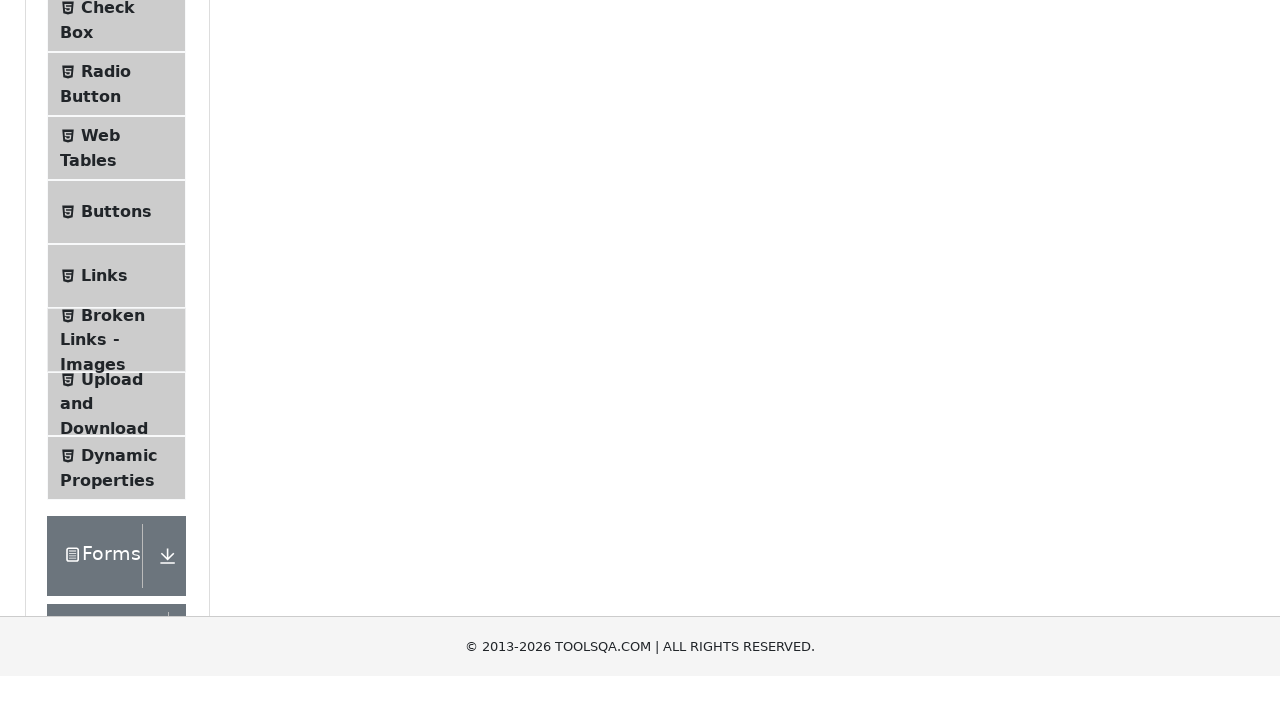

Clicked on Text Box menu item at (119, 261) on text=Text Box
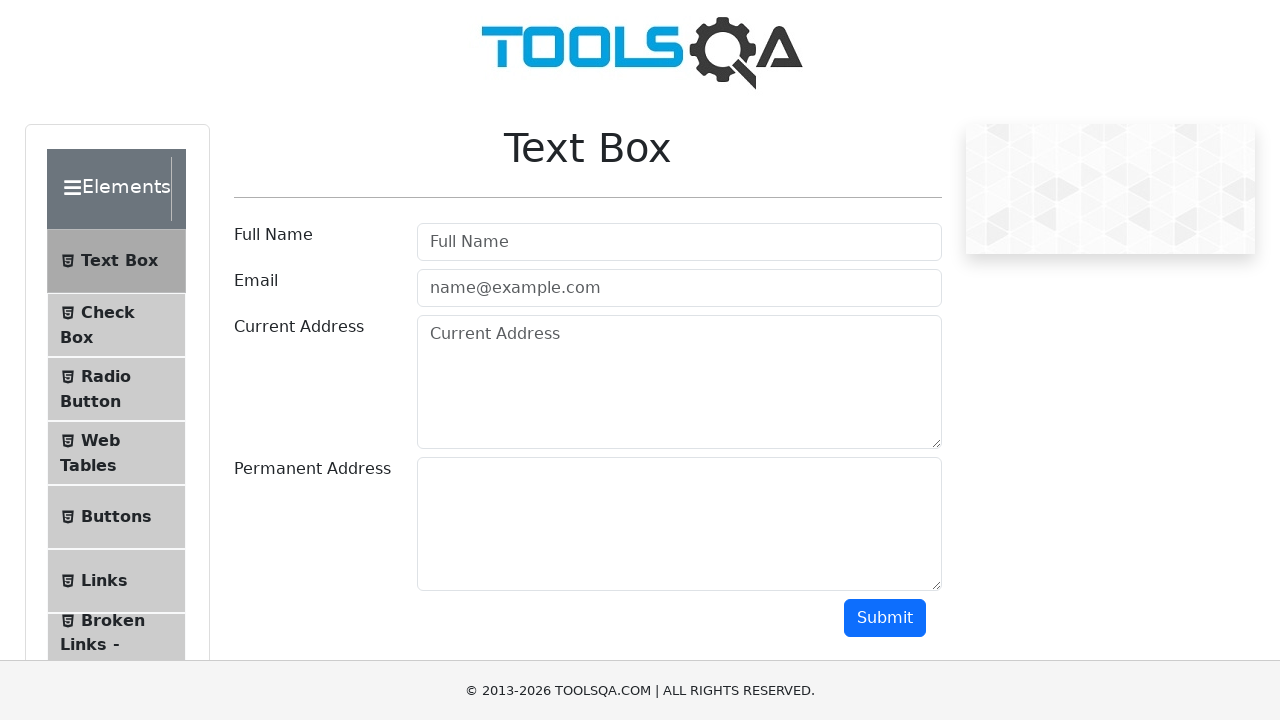

Filled Full Name field with 'pepito Montoya' on [placeholder='Full Name']
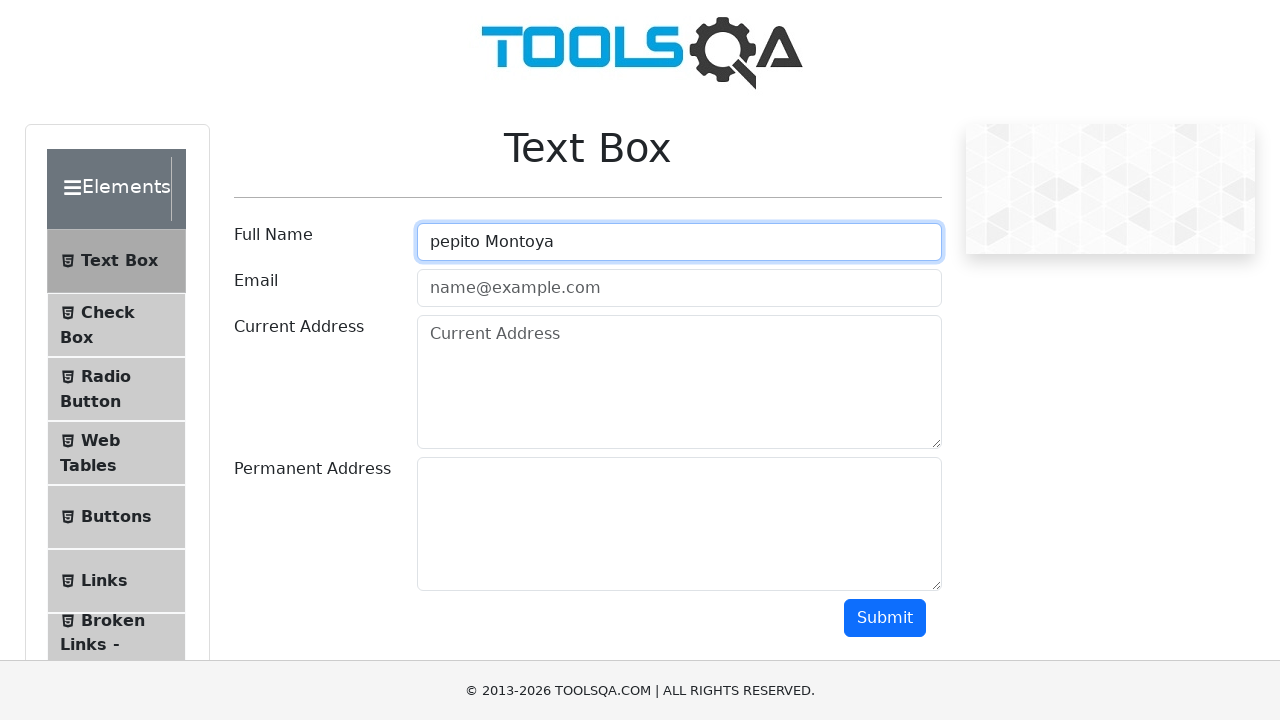

Filled Email field with 'pepito@prueba.com' on [placeholder='name@example.com']
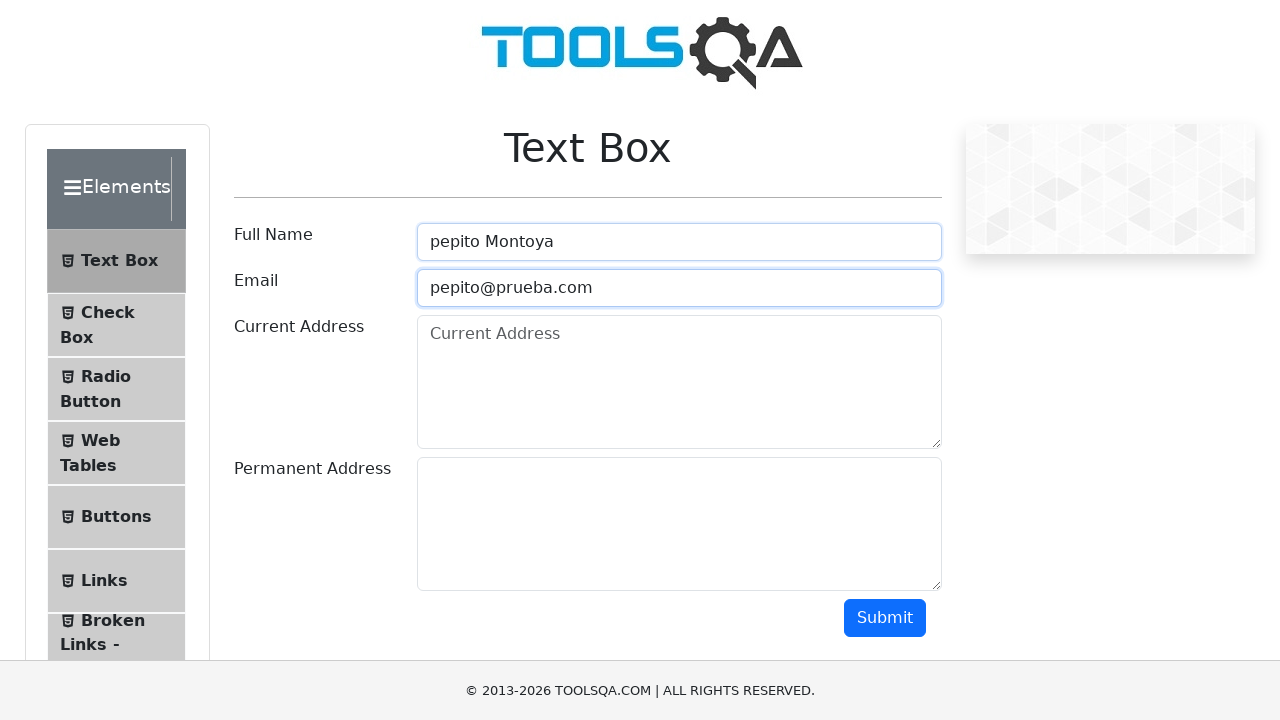

Filled Current Address field with 'prueba current' on [placeholder='Current Address']
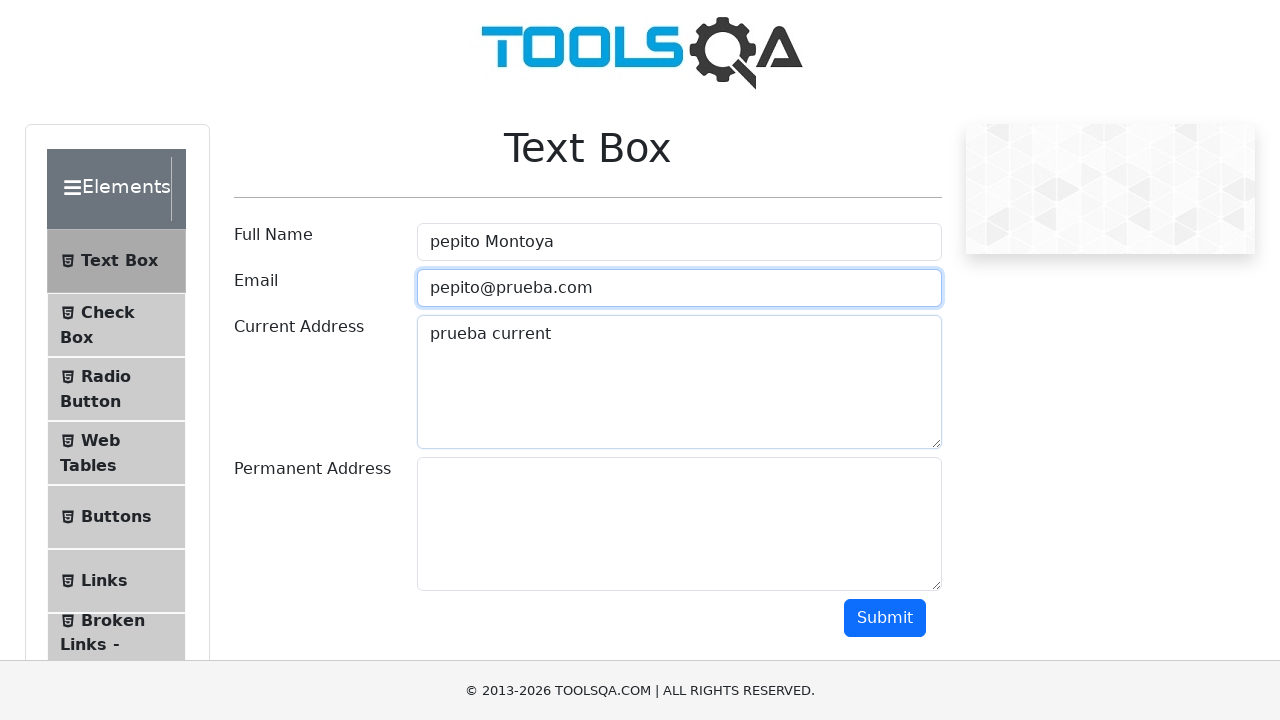

Filled Permanent Address field with 'prueba address' on #permanentAddress
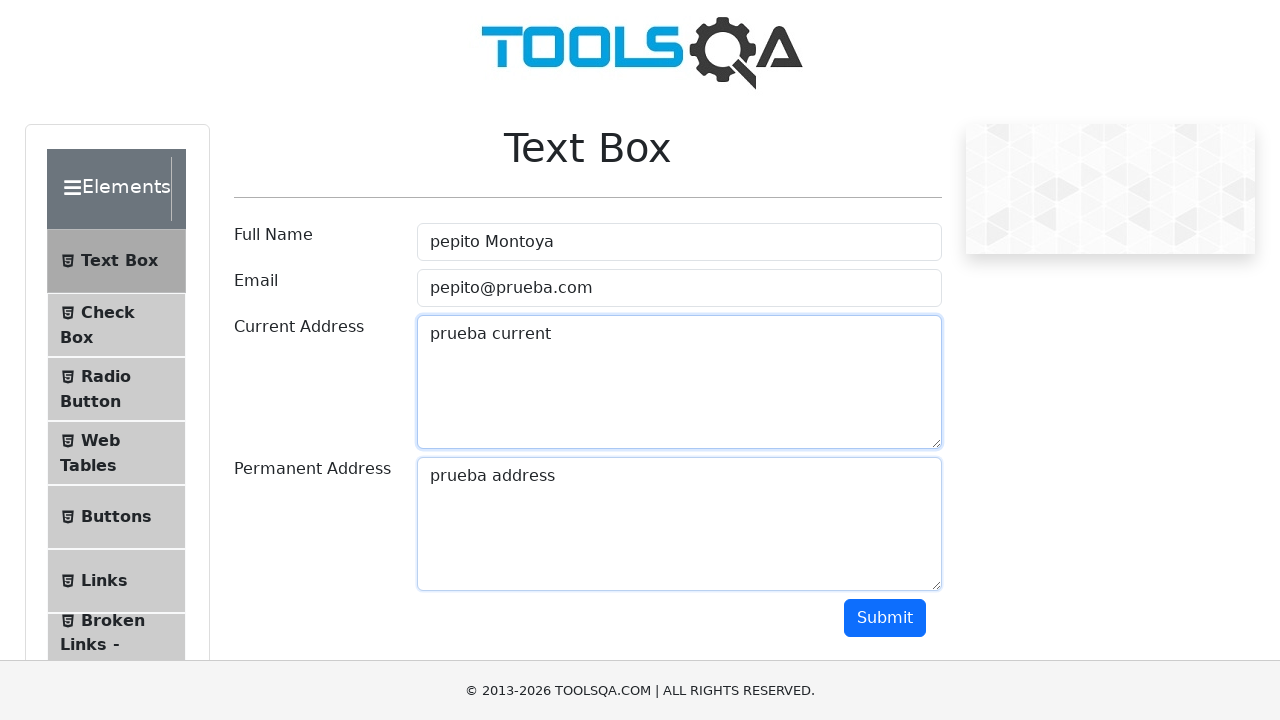

Clicked Submit button to submit the form at (885, 618) on role=button[name='Submit']
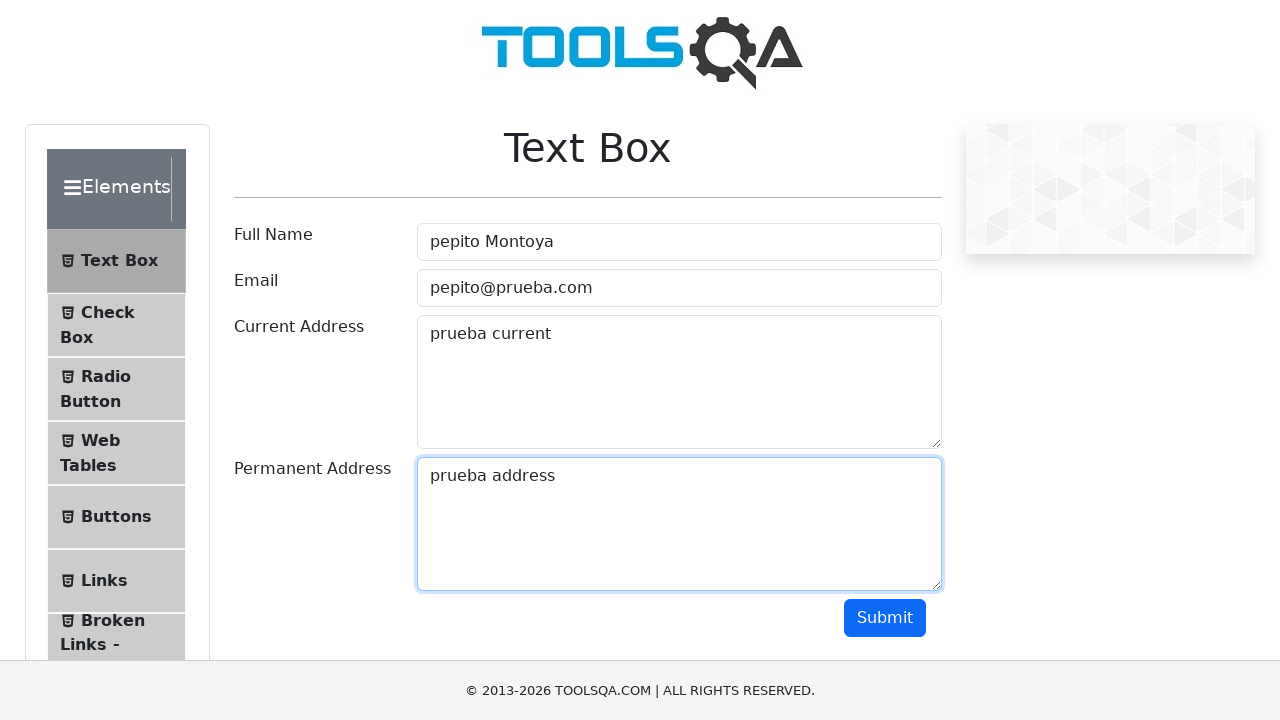

Verified email output is displayed in results
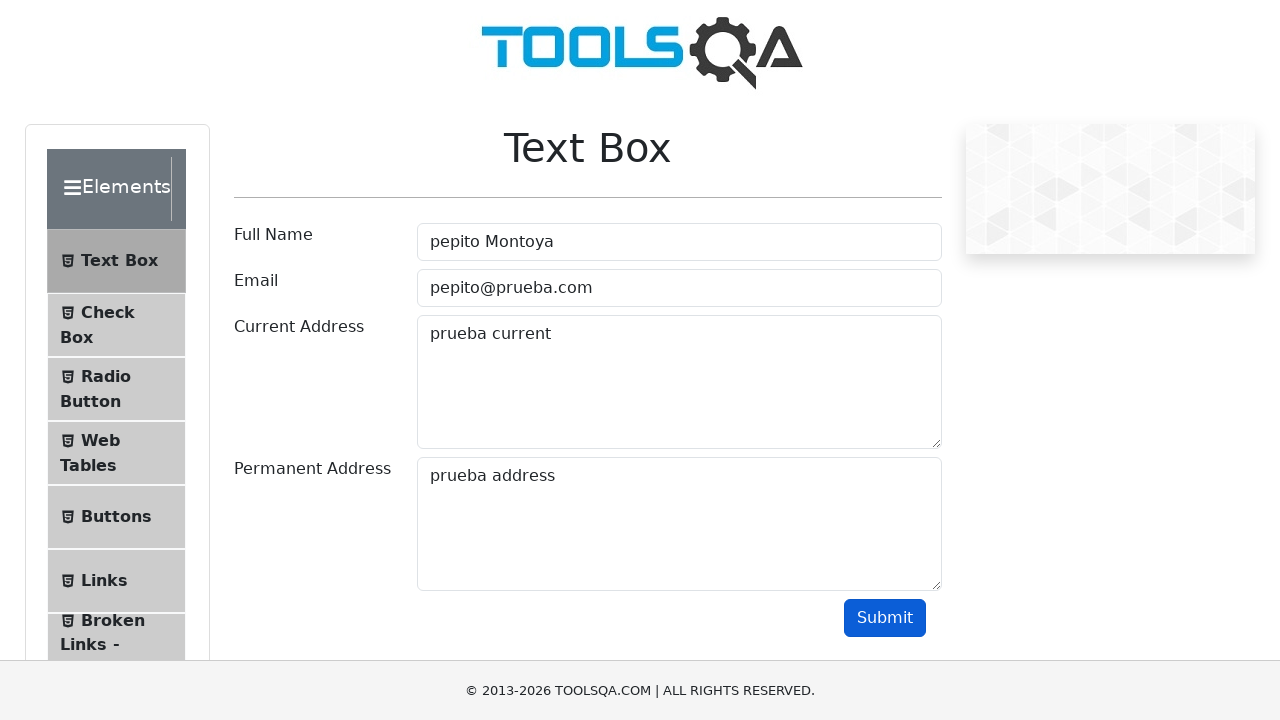

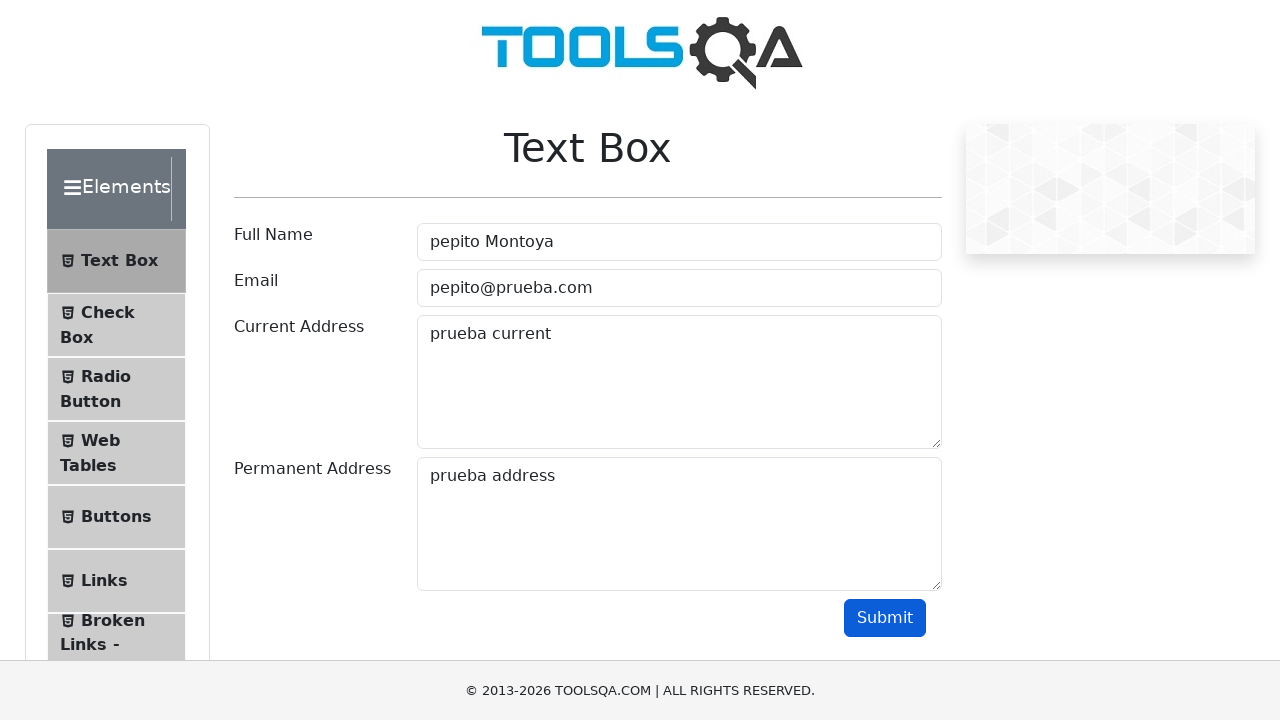